Tests drag and drop functionality within an iframe using click-and-hold method, then navigates to the Accept demo page

Starting URL: https://jqueryui.com/droppable

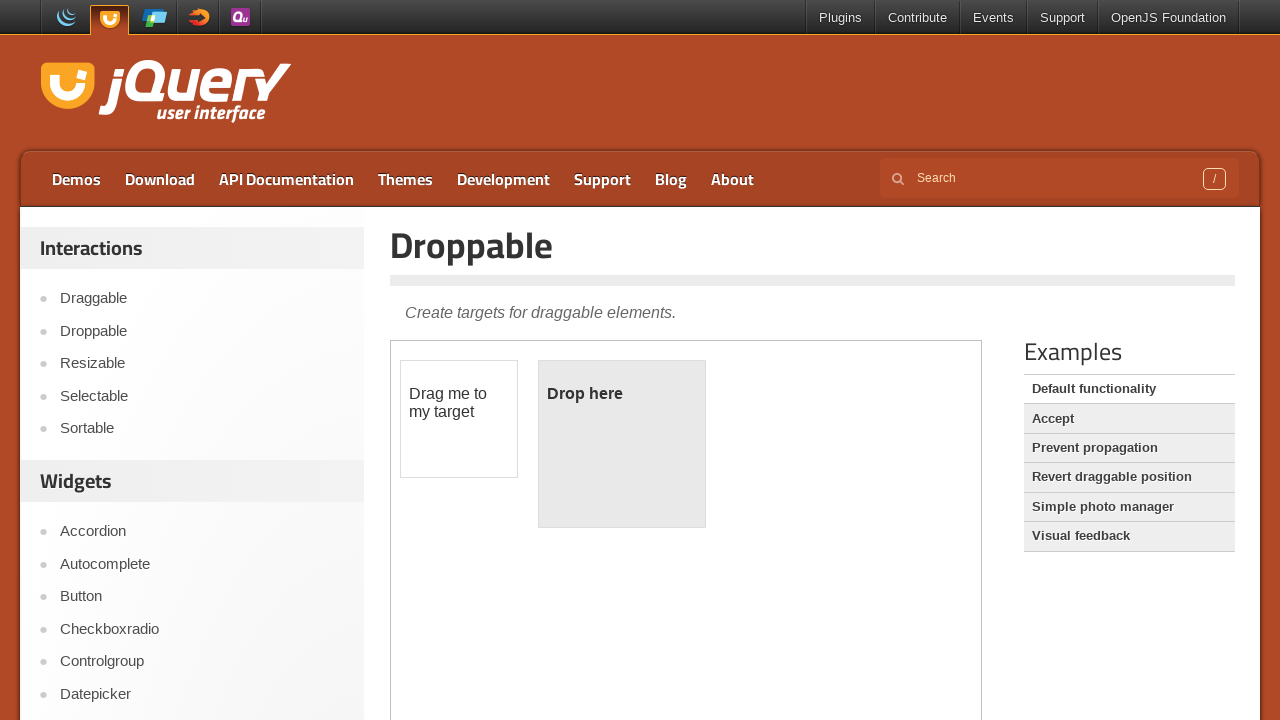

Located iframe with demo-frame class containing draggable elements
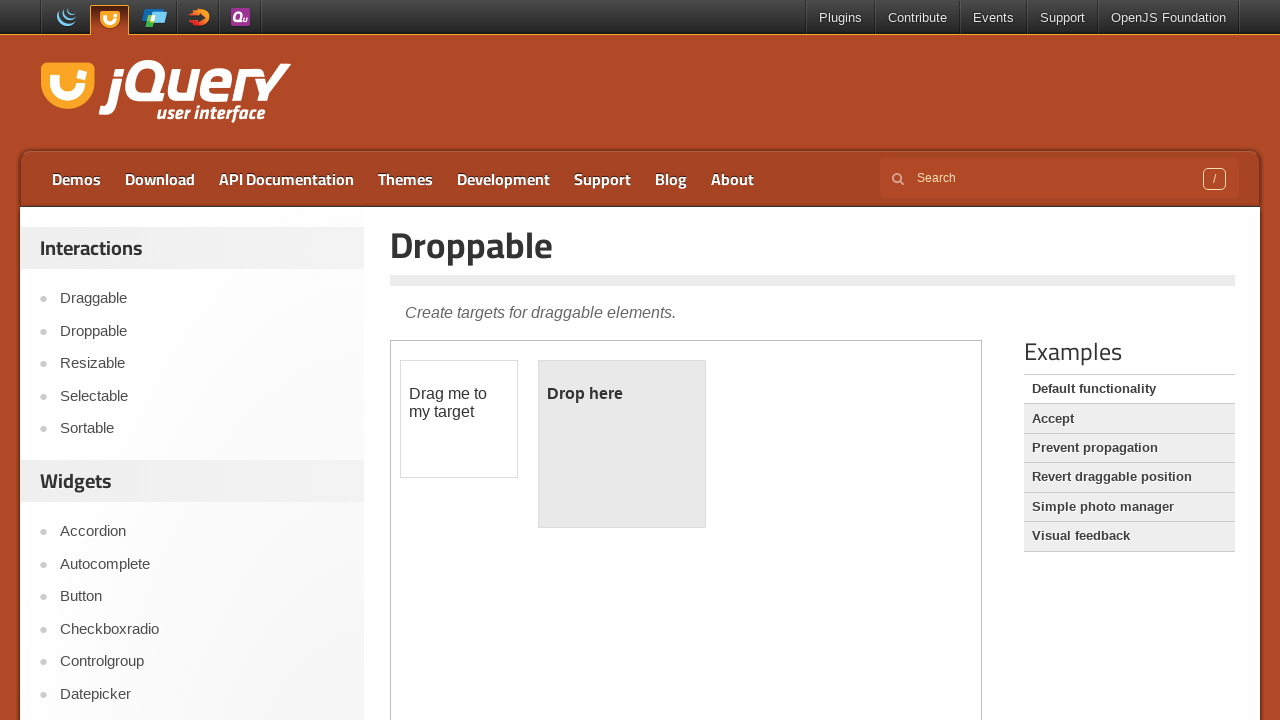

Located draggable element with ID 'draggable' in iframe
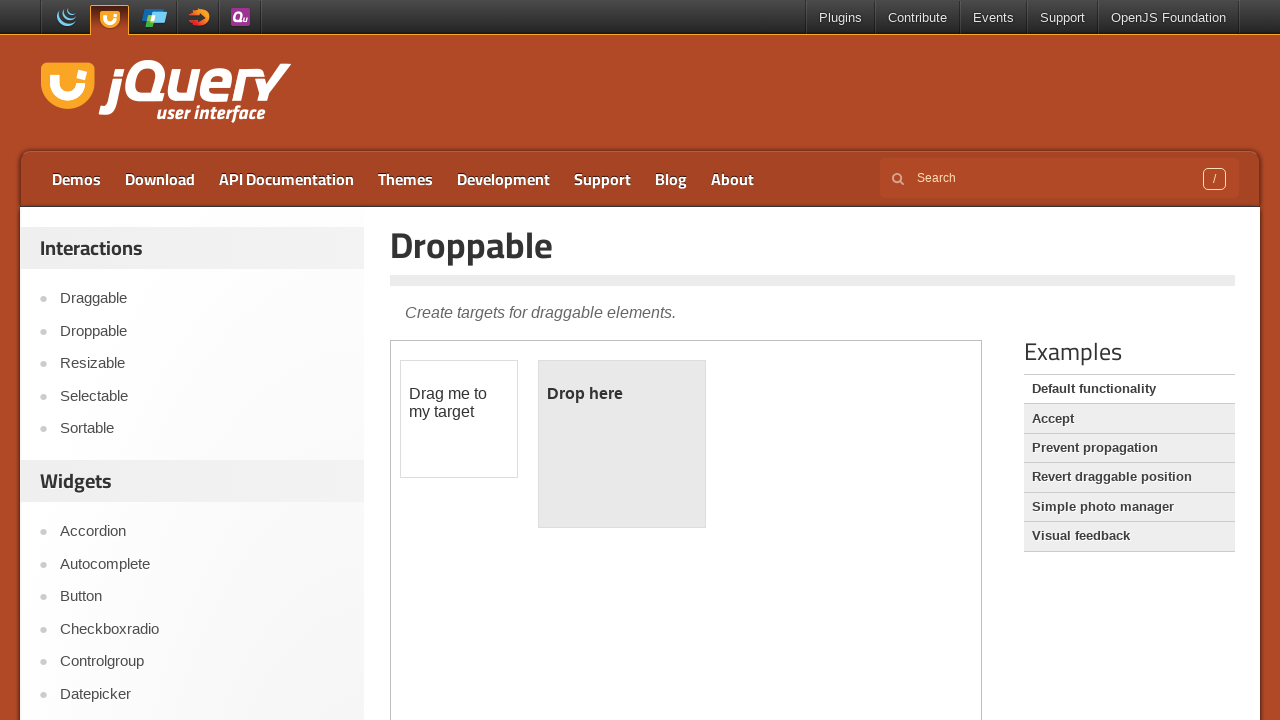

Located droppable element with ID 'droppable' in iframe
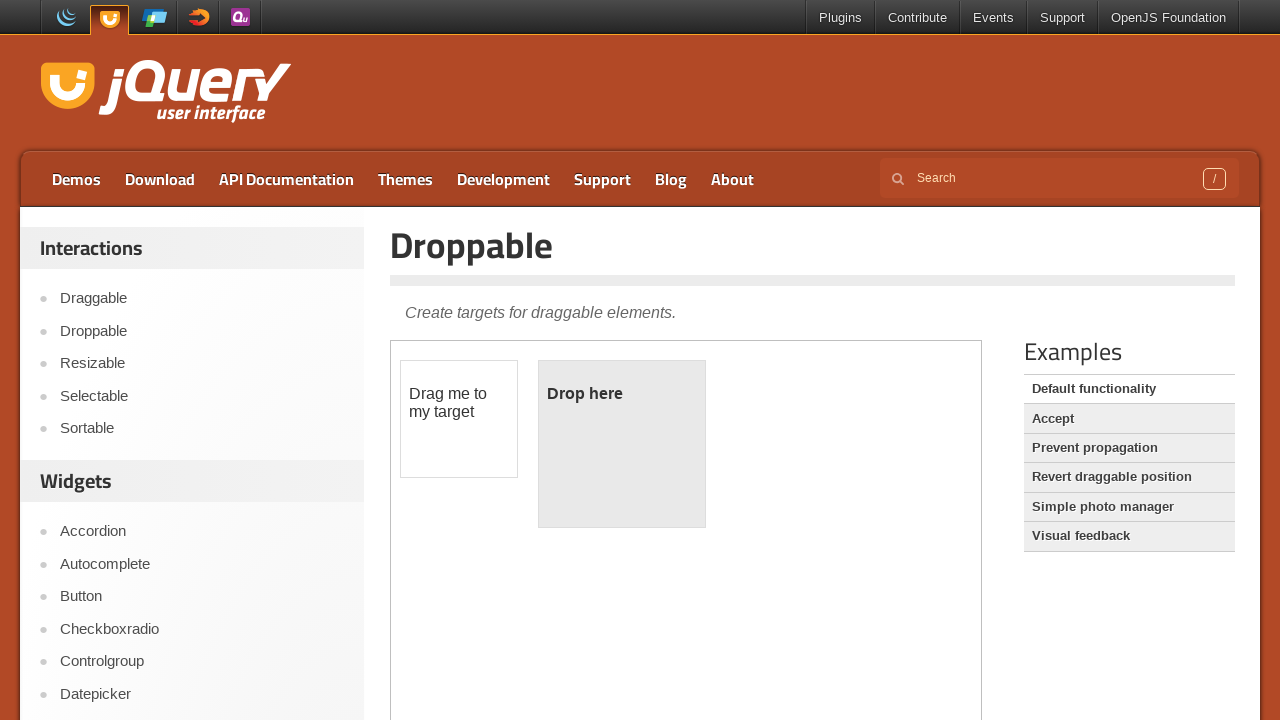

Hovered over draggable element at (459, 419) on iframe.demo-frame >> internal:control=enter-frame >> #draggable
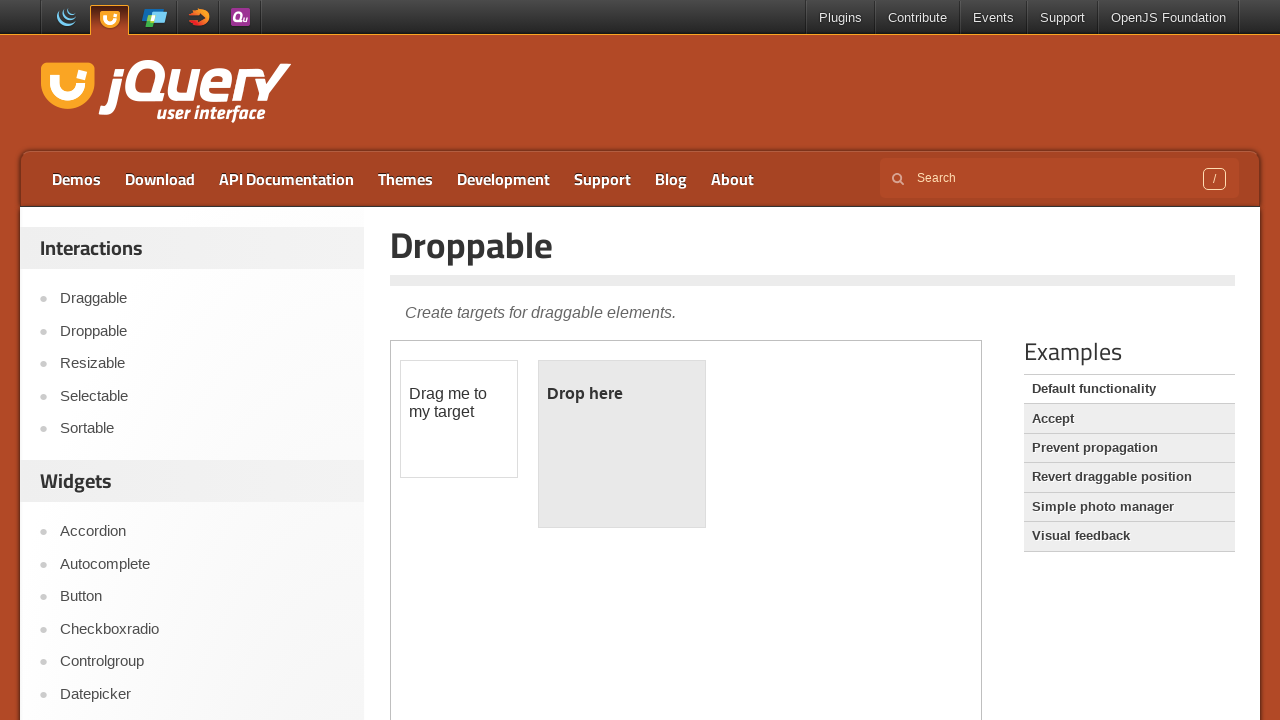

Pressed and held mouse button on draggable element at (459, 419)
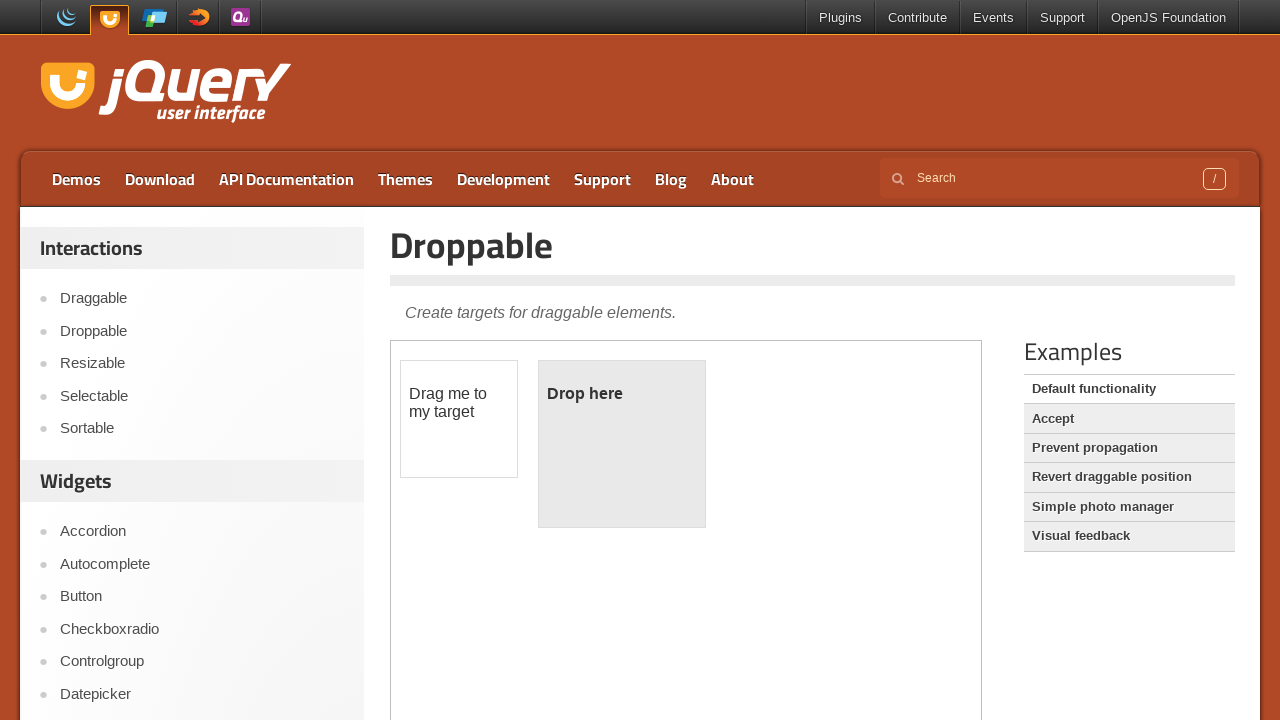

Moved mouse to hover over droppable element while holding button at (622, 444) on iframe.demo-frame >> internal:control=enter-frame >> #droppable
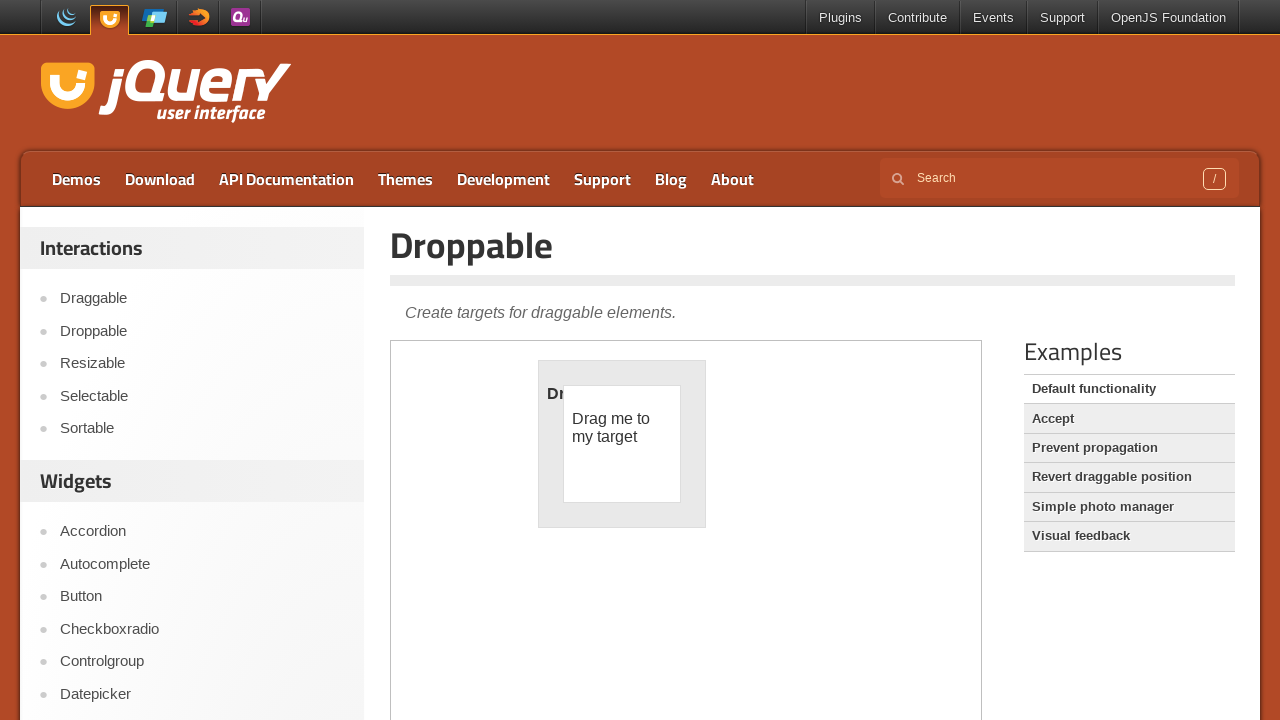

Released mouse button, completing drag and drop operation at (622, 444)
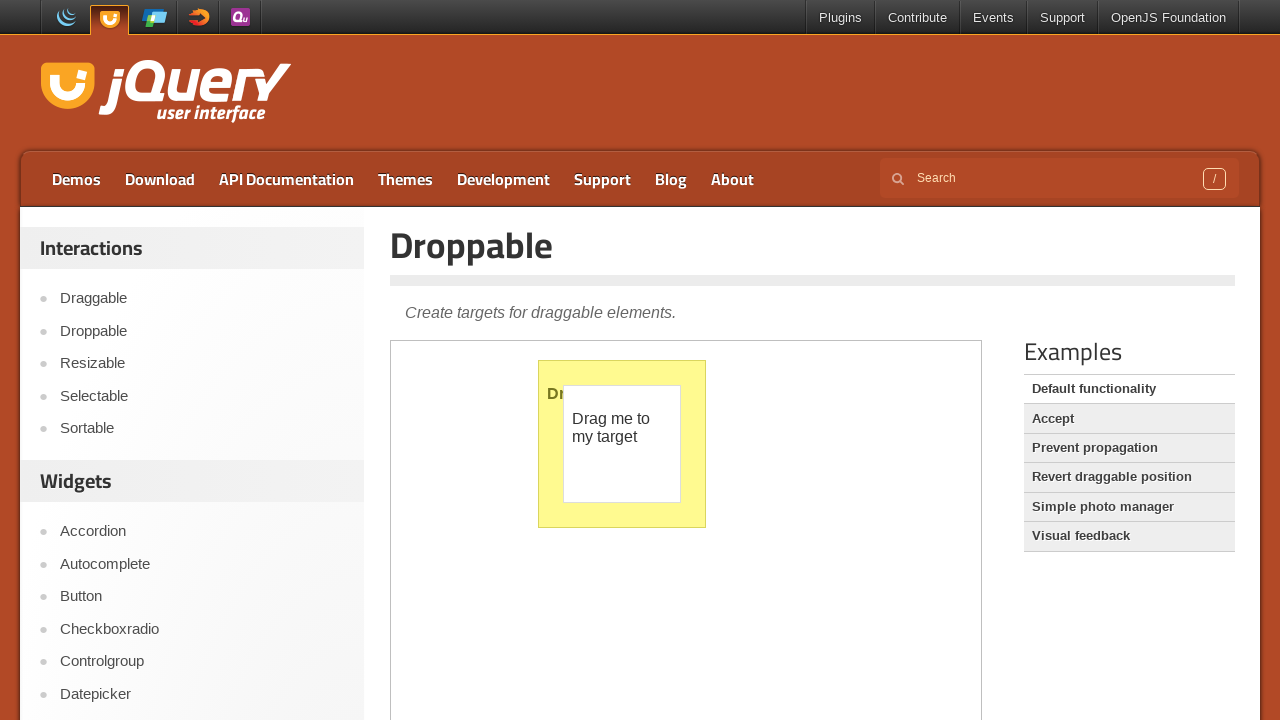

Clicked on 'Accept' link in demo list to navigate to Accept demo page at (1129, 419) on xpath=//div[@class='demo-list']//a[.='Accept']
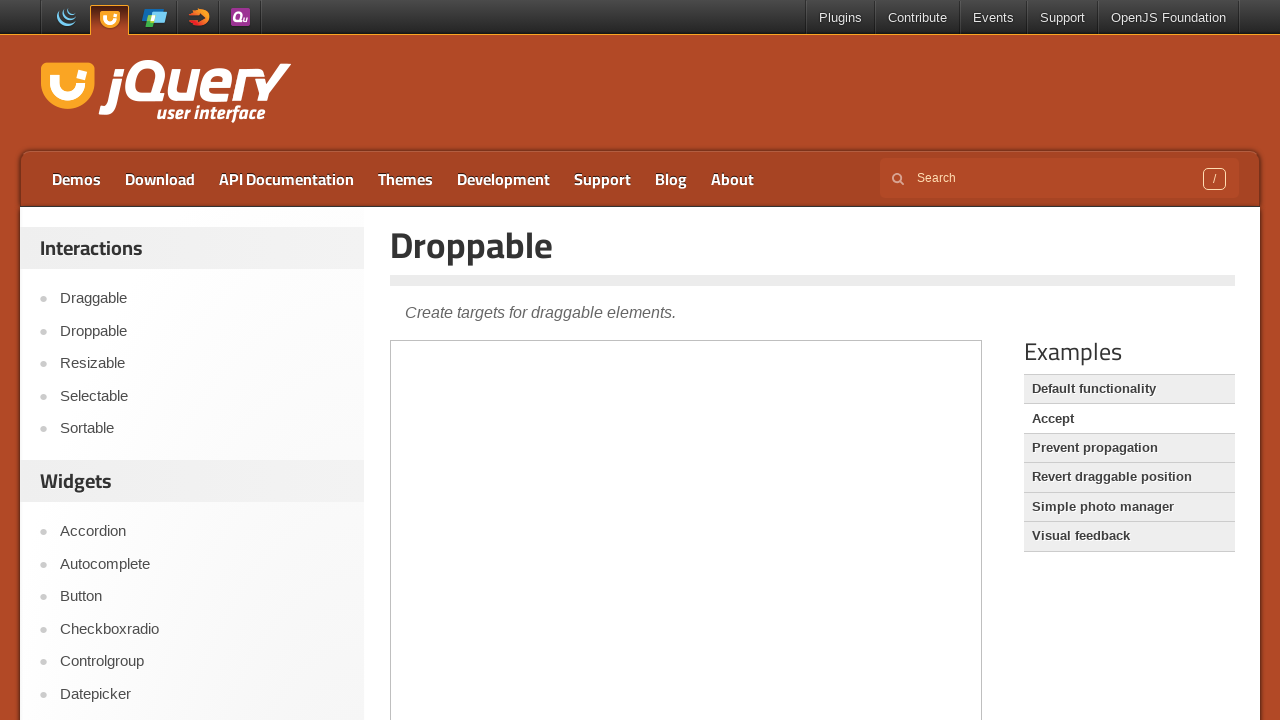

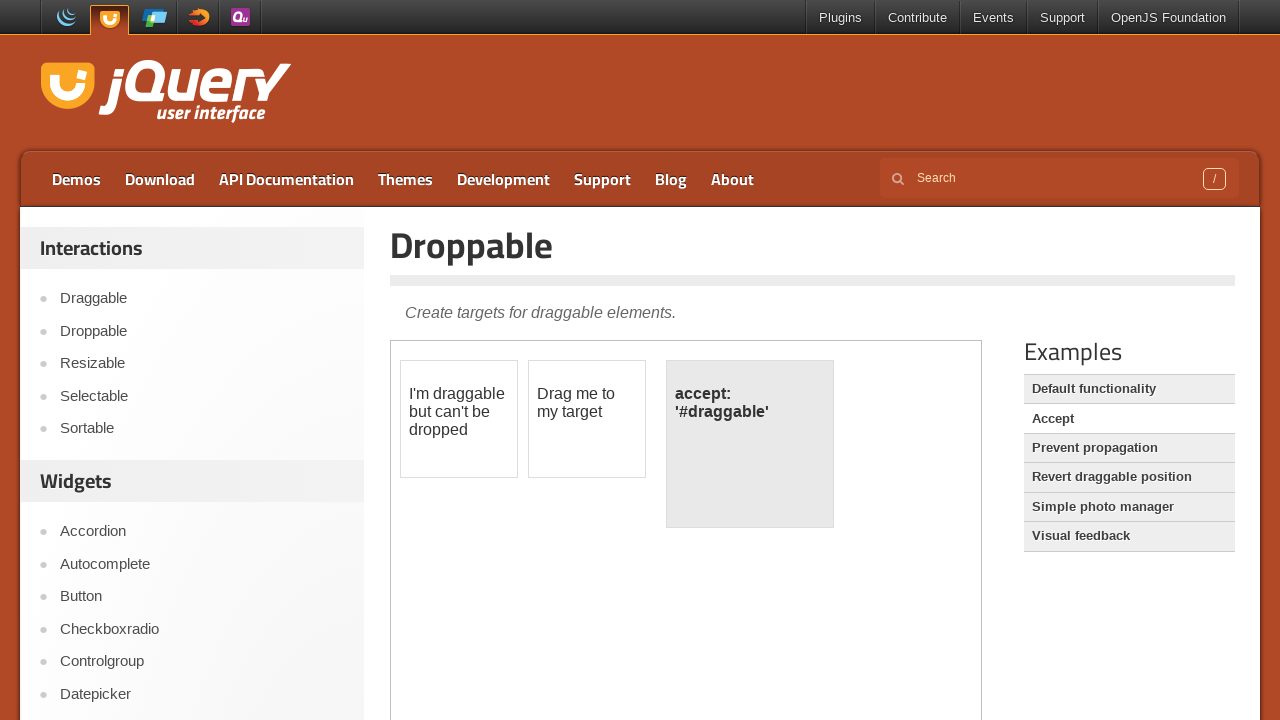